Tests mouse hover functionality by hovering over three main menu items in sequence

Starting URL: https://demoqa.com/menu/#

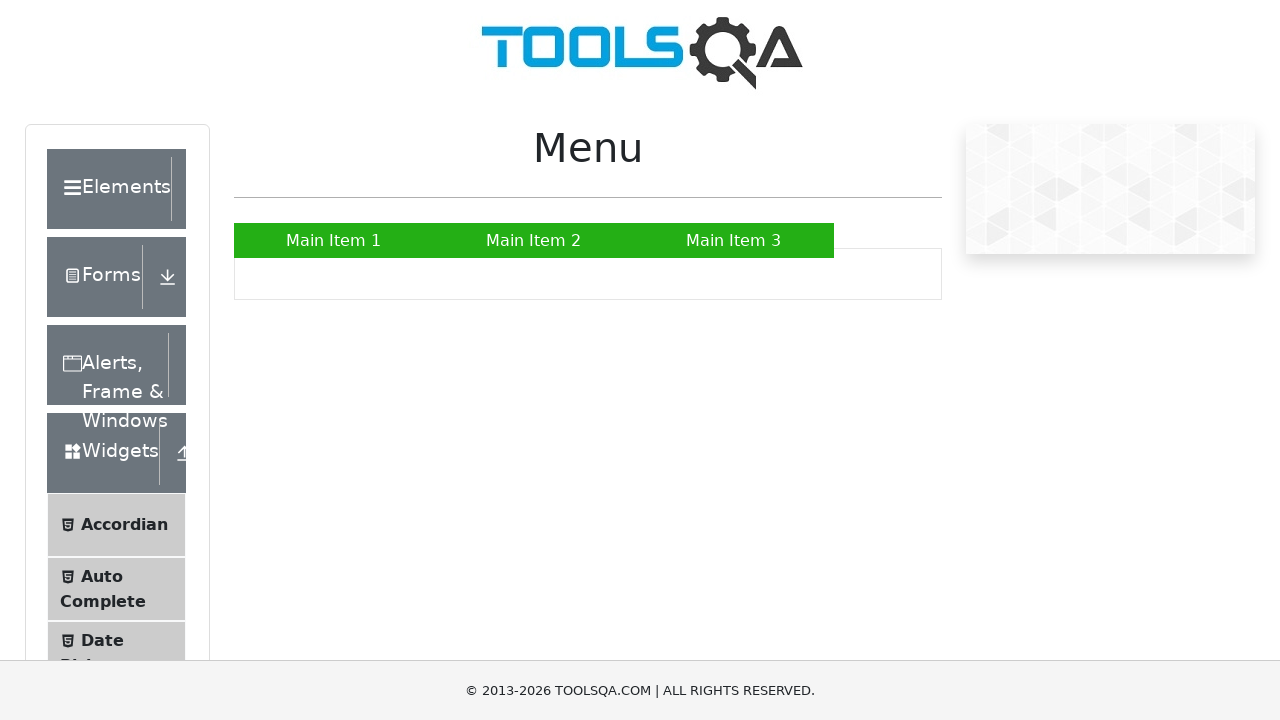

Hovered over first main menu item at (334, 240) on xpath=//*[@id='nav']/li[1]/a
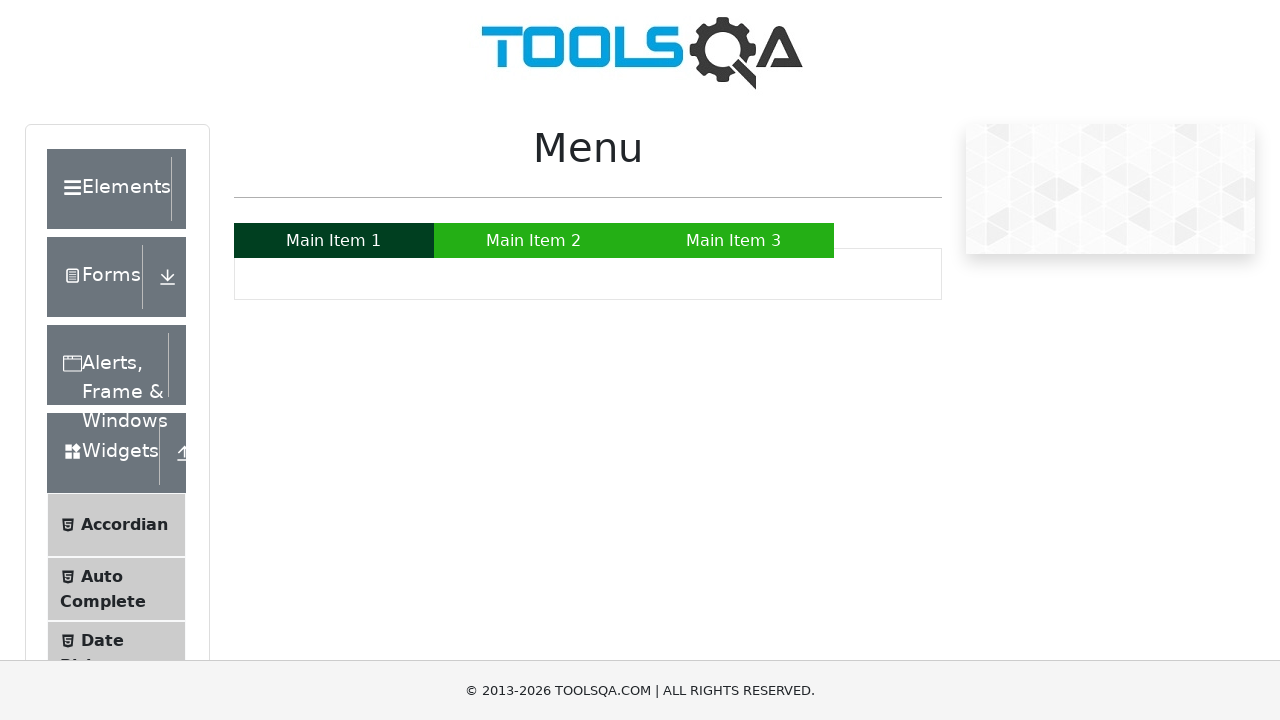

Hovered over second main menu item at (534, 240) on xpath=//*[@id='nav']/li[2]/a
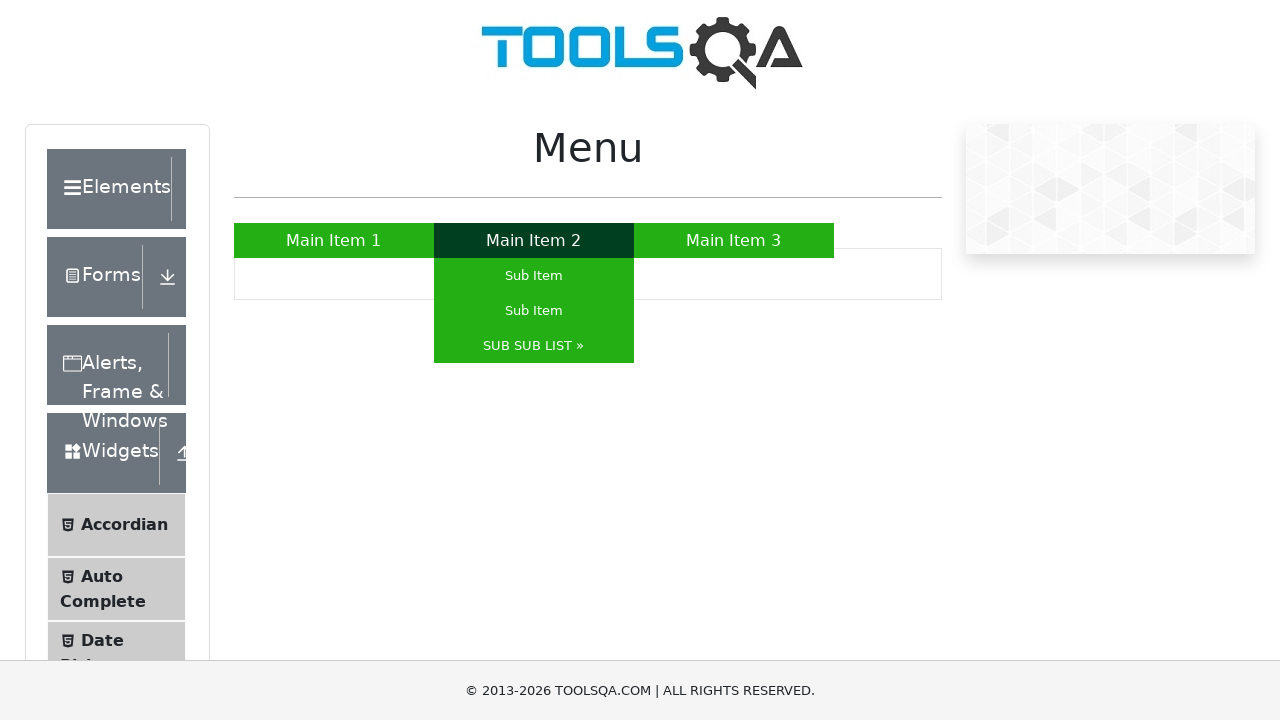

Hovered over third main menu item at (734, 240) on xpath=//*[@id='nav']/li[3]/a
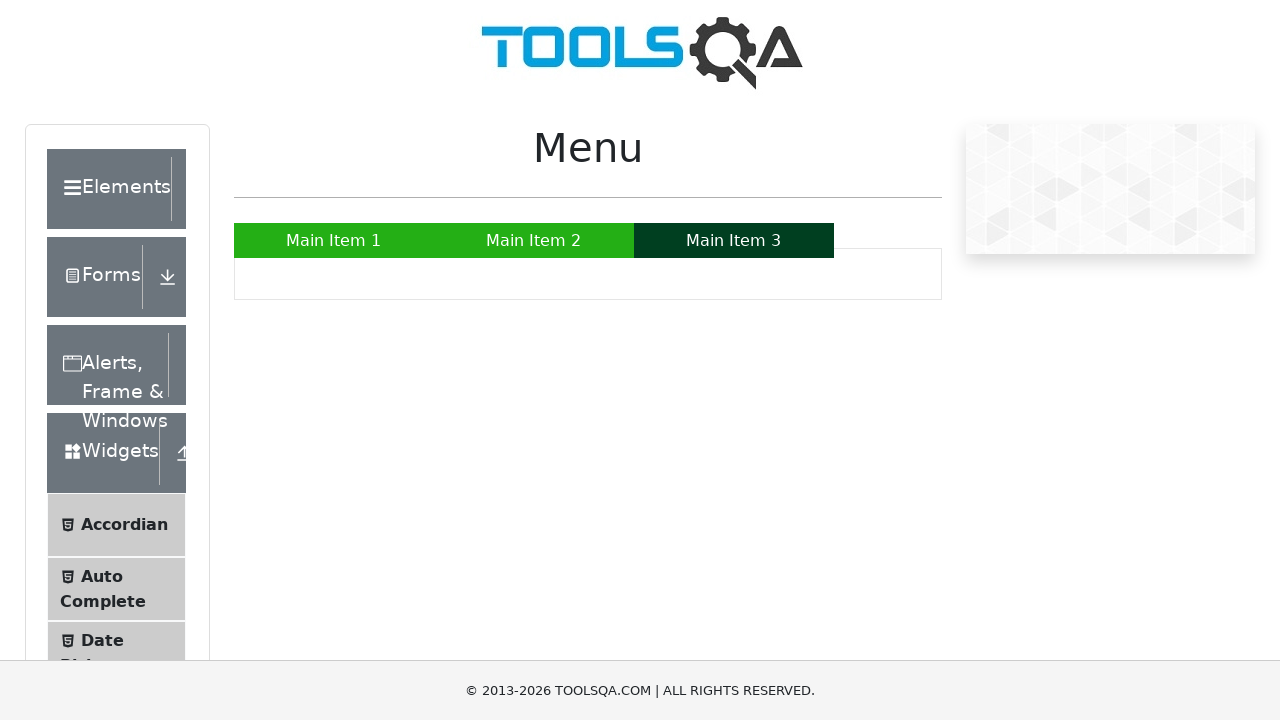

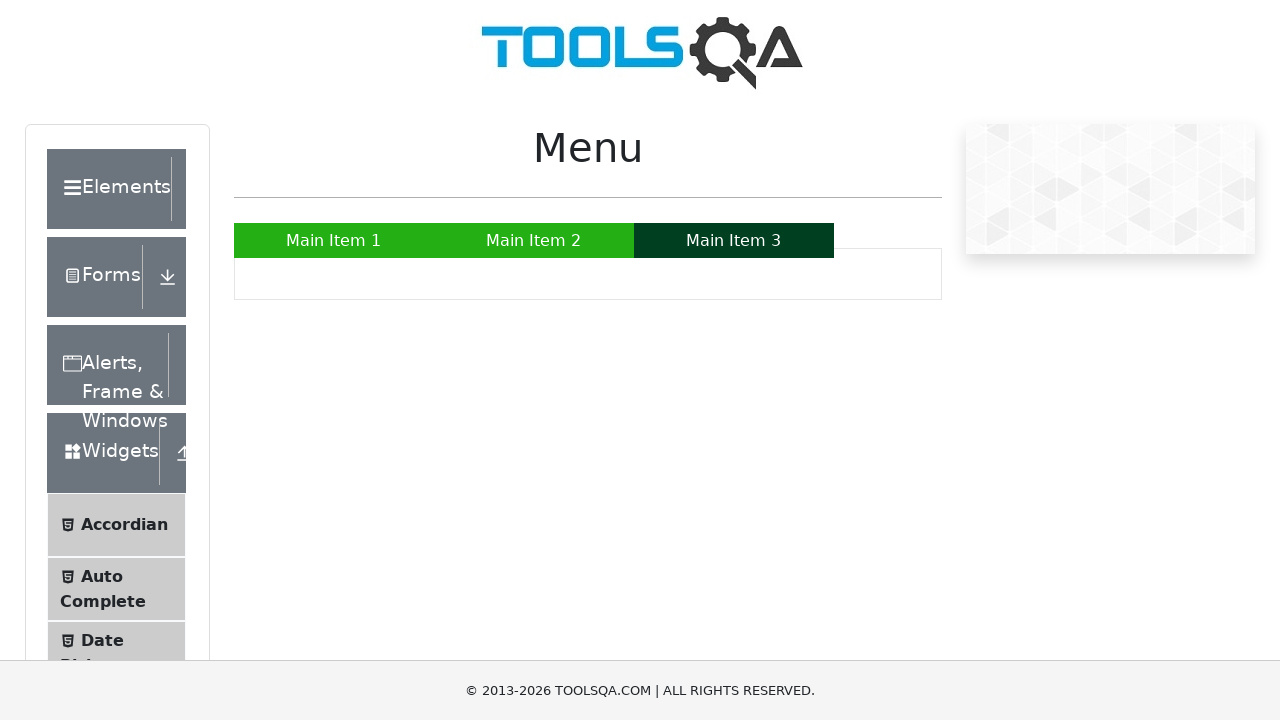